Tests a Selenium practice page by clicking buttons, radio buttons, and checkboxes, verifying text labels appear correctly, and navigating back to menu

Starting URL: https://savkk.github.io/selenium-practice/

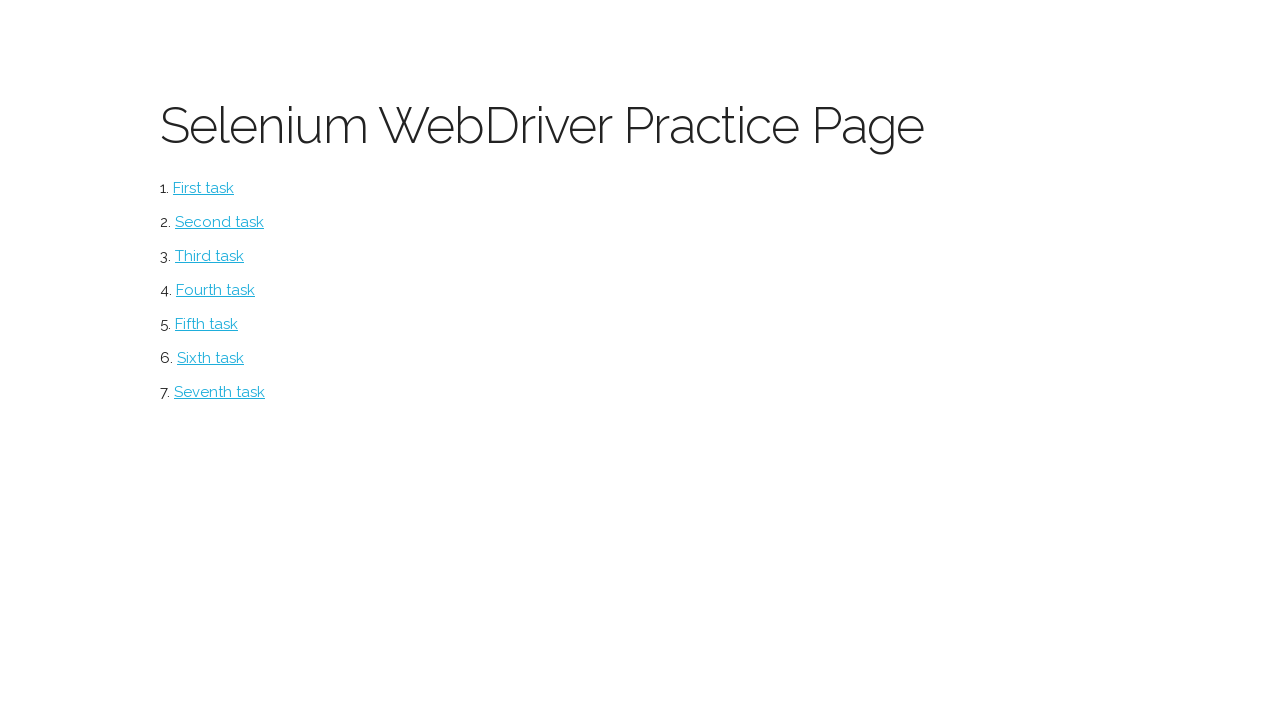

Clicked the main button to start test at (204, 188) on #button
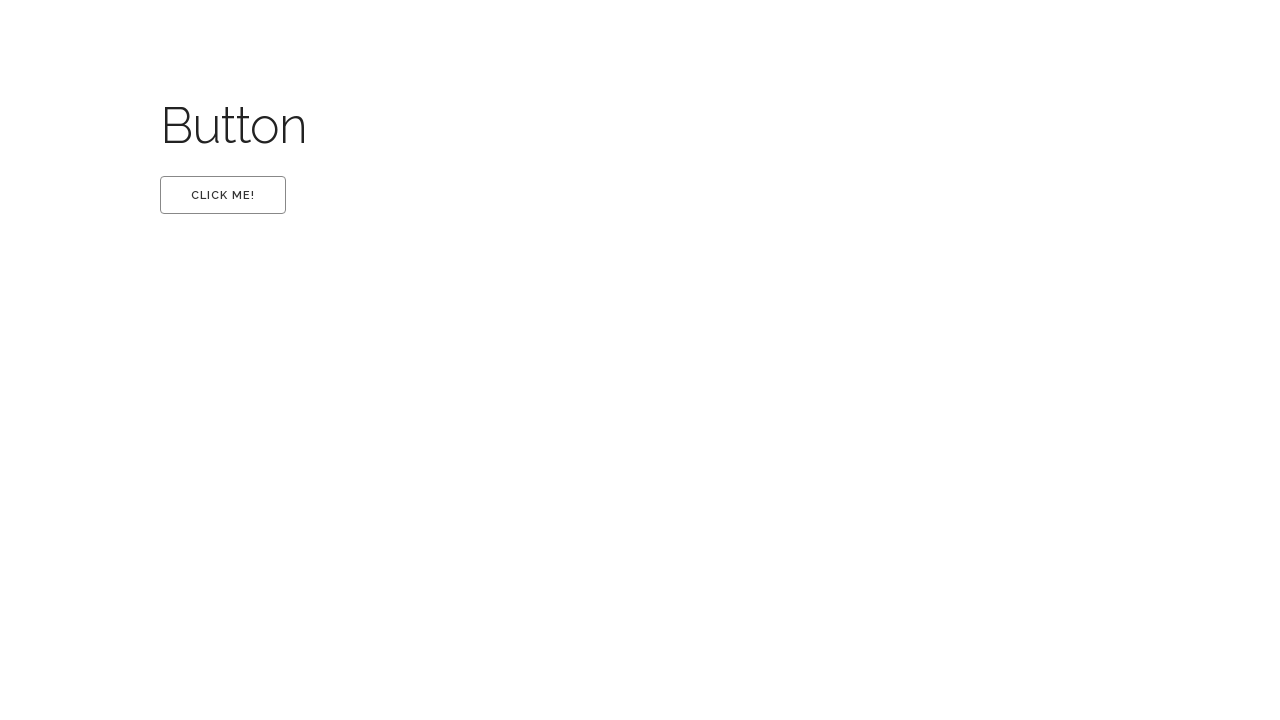

Clicked the first option at (223, 195) on #first
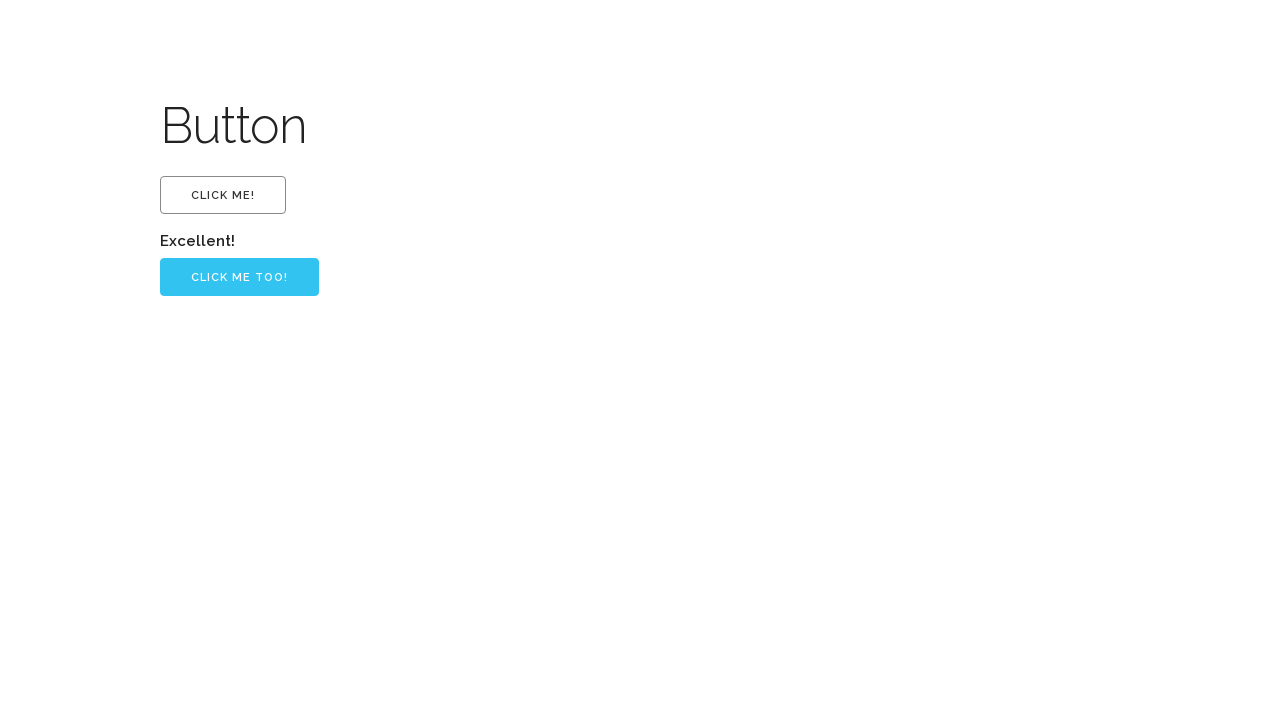

Verified 'Excellent!' text appeared
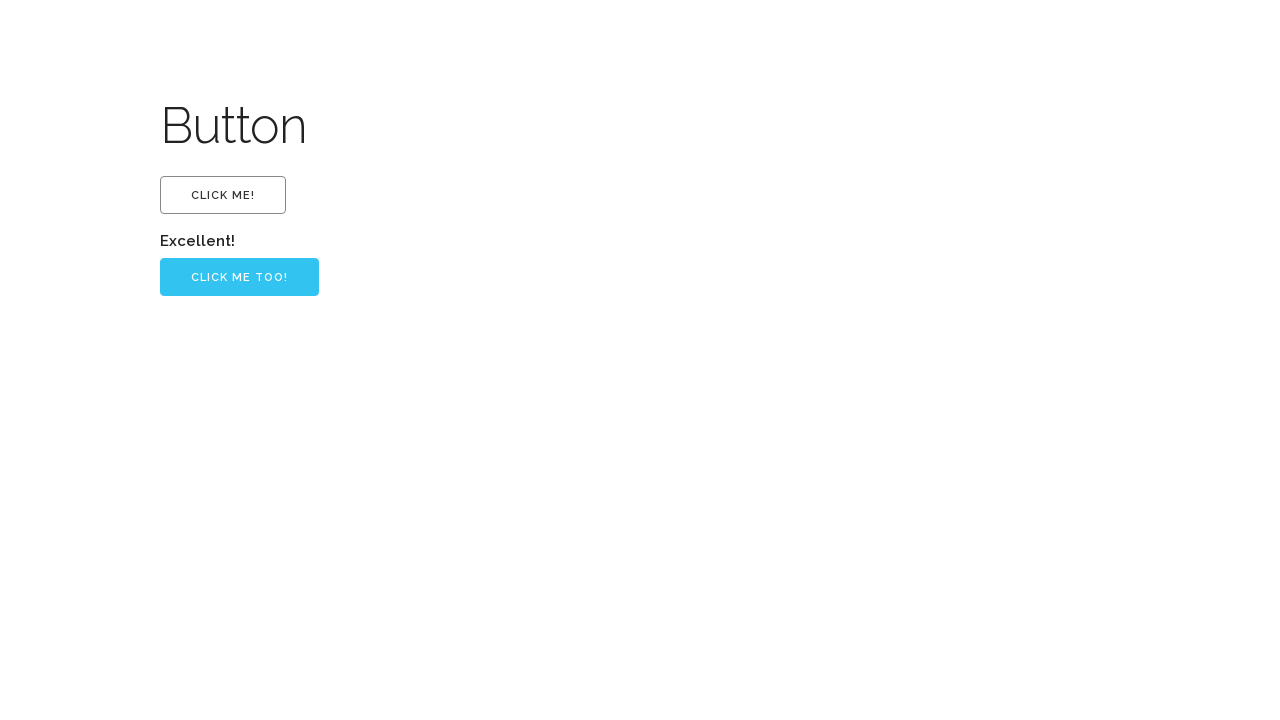

Clicked the primary button to continue at (240, 277) on .button-primary
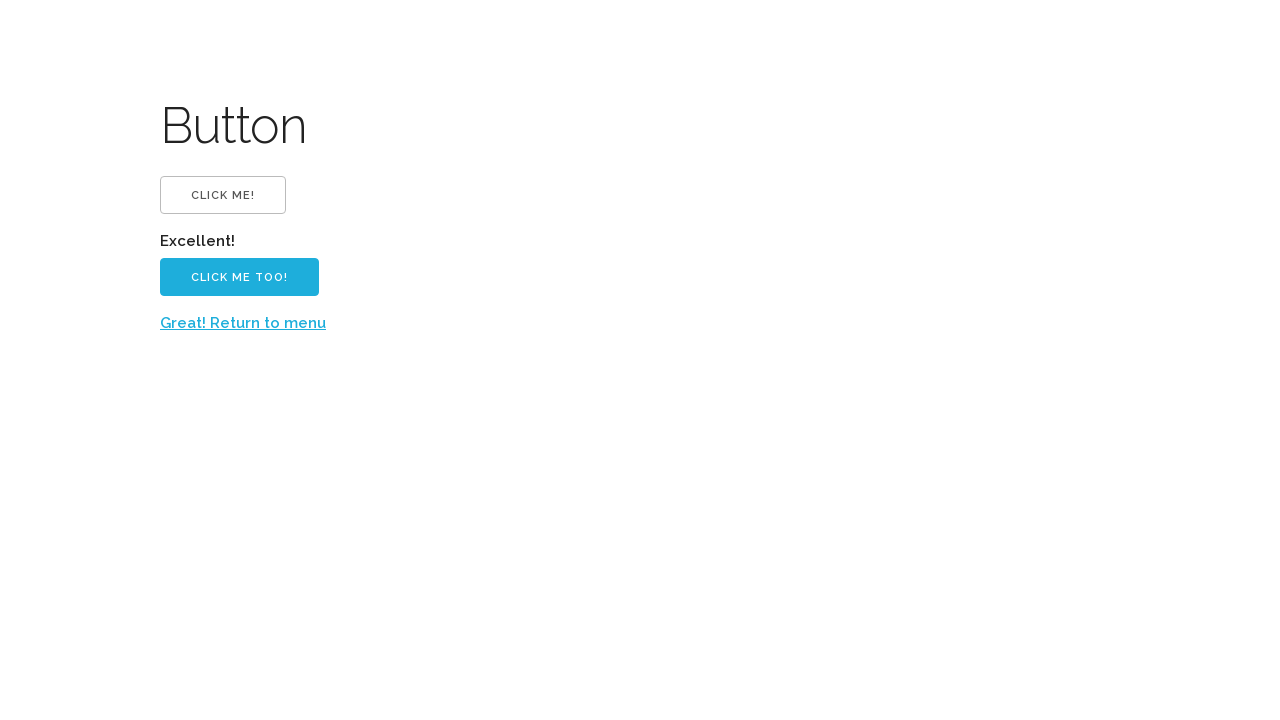

Clicked 'Great! Return to menu' link at (243, 323) on text=Great! Return to menu
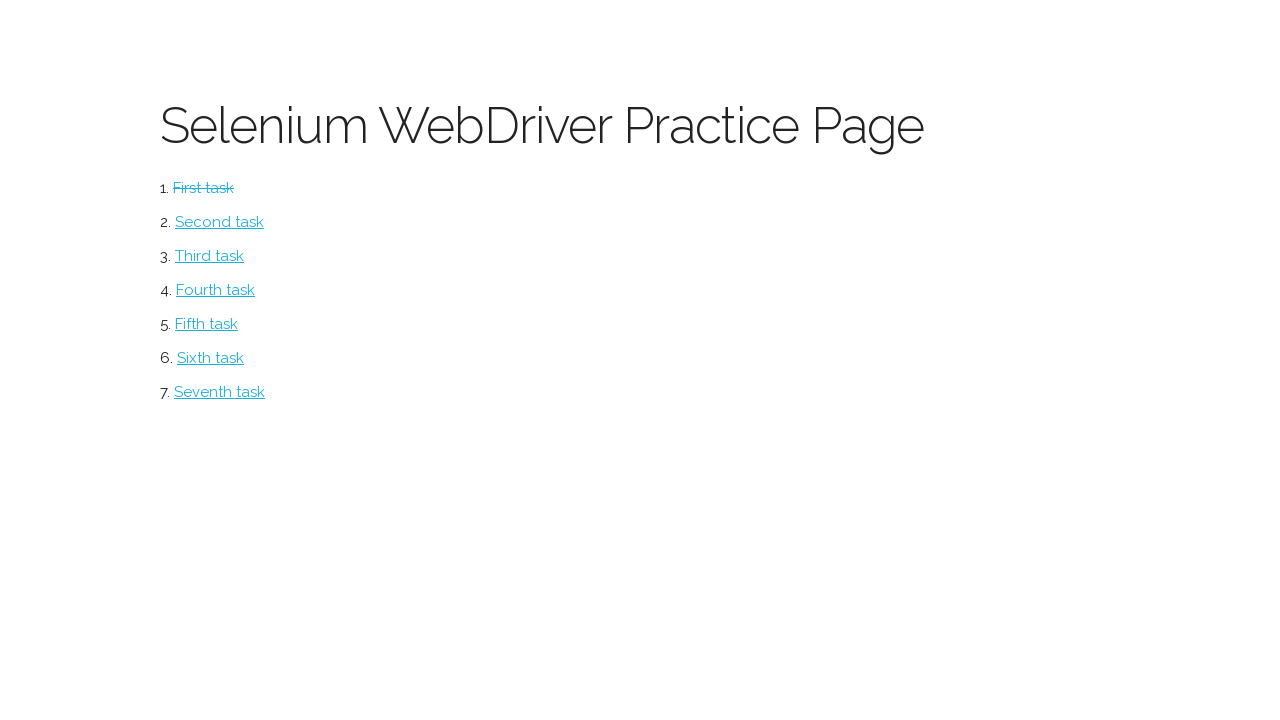

Clicked the checkbox section at (220, 222) on #checkbox
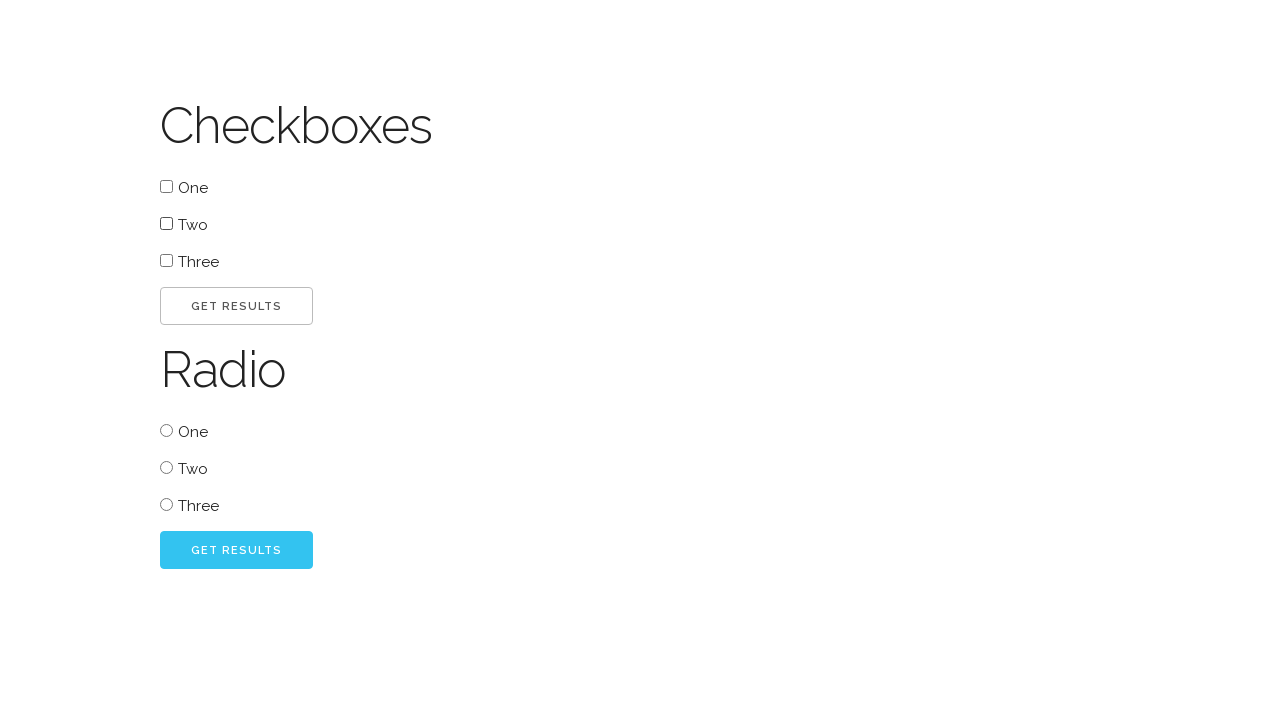

Selected the 'two' checkbox option at (166, 224) on #two
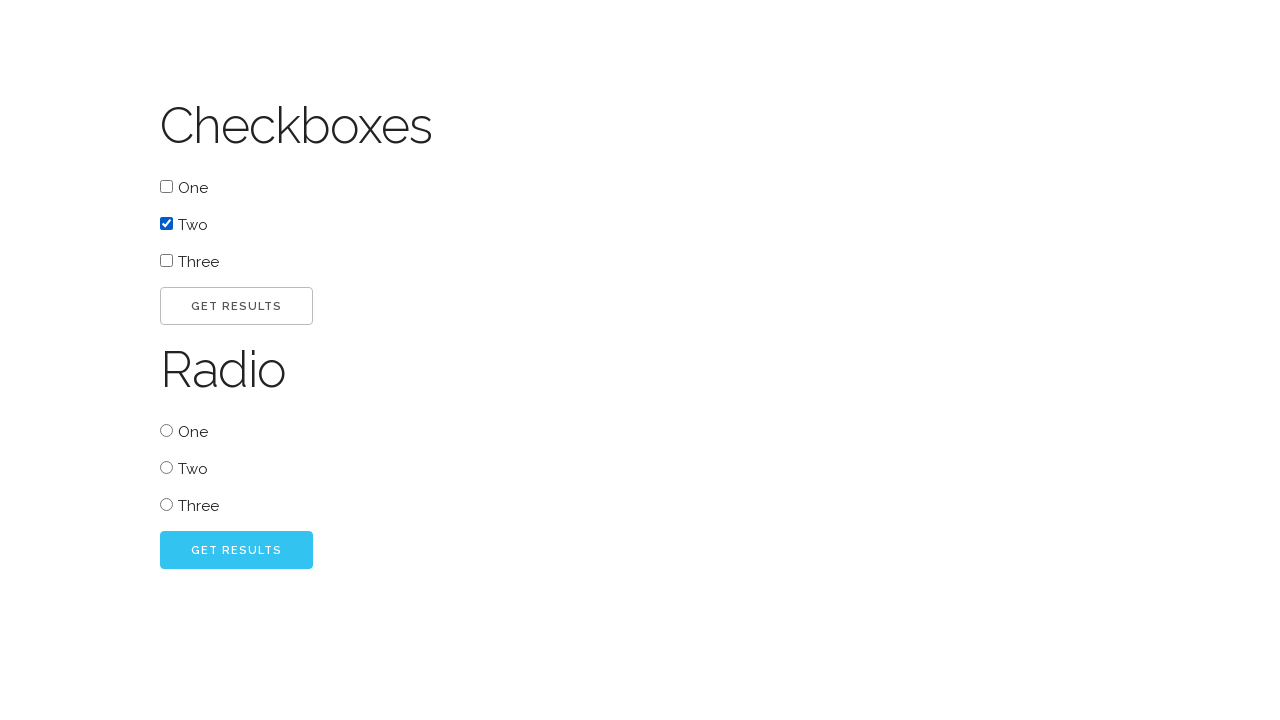

Clicked the go button at (236, 306) on #go
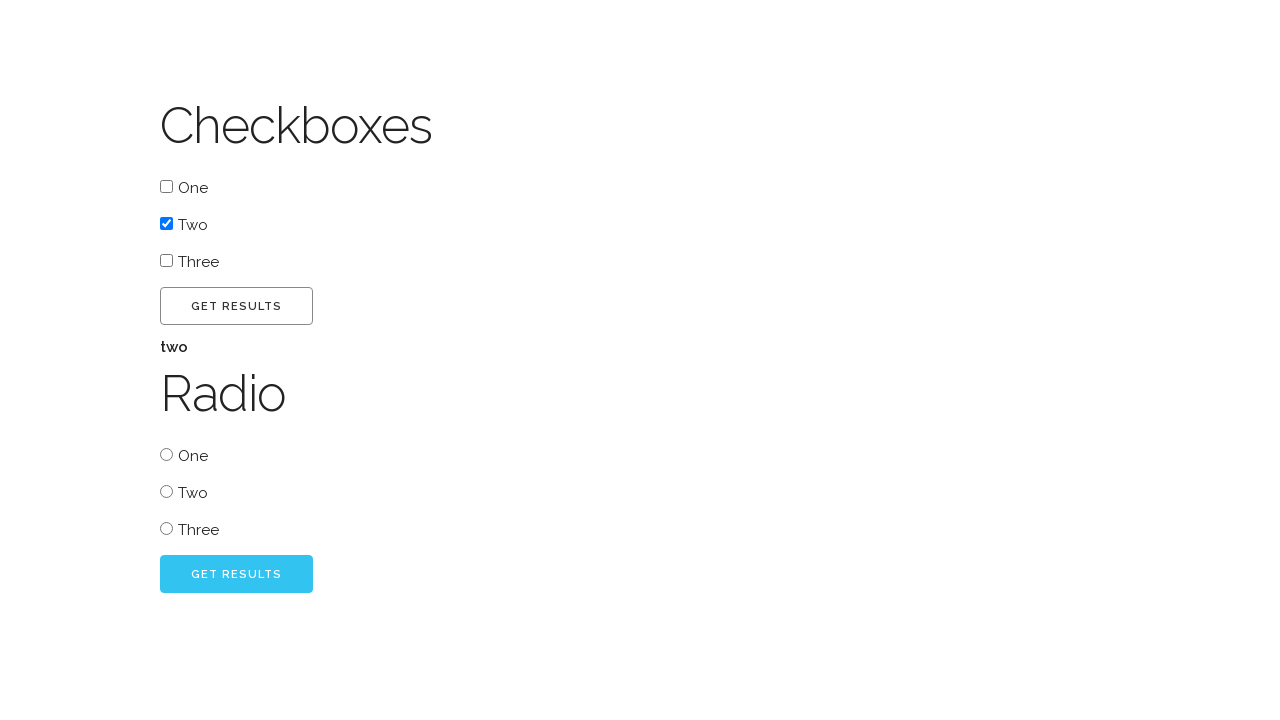

Verified the 'two' label appeared
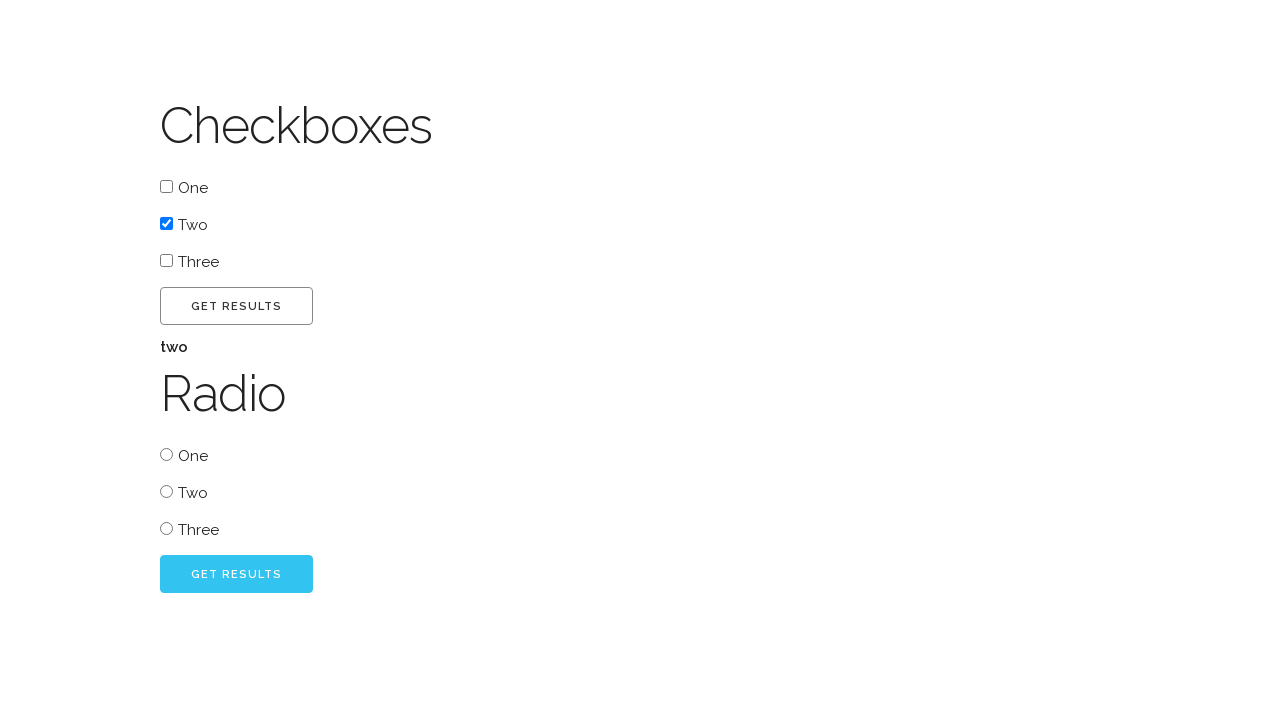

Selected the first radio button at (166, 454) on #radio_one
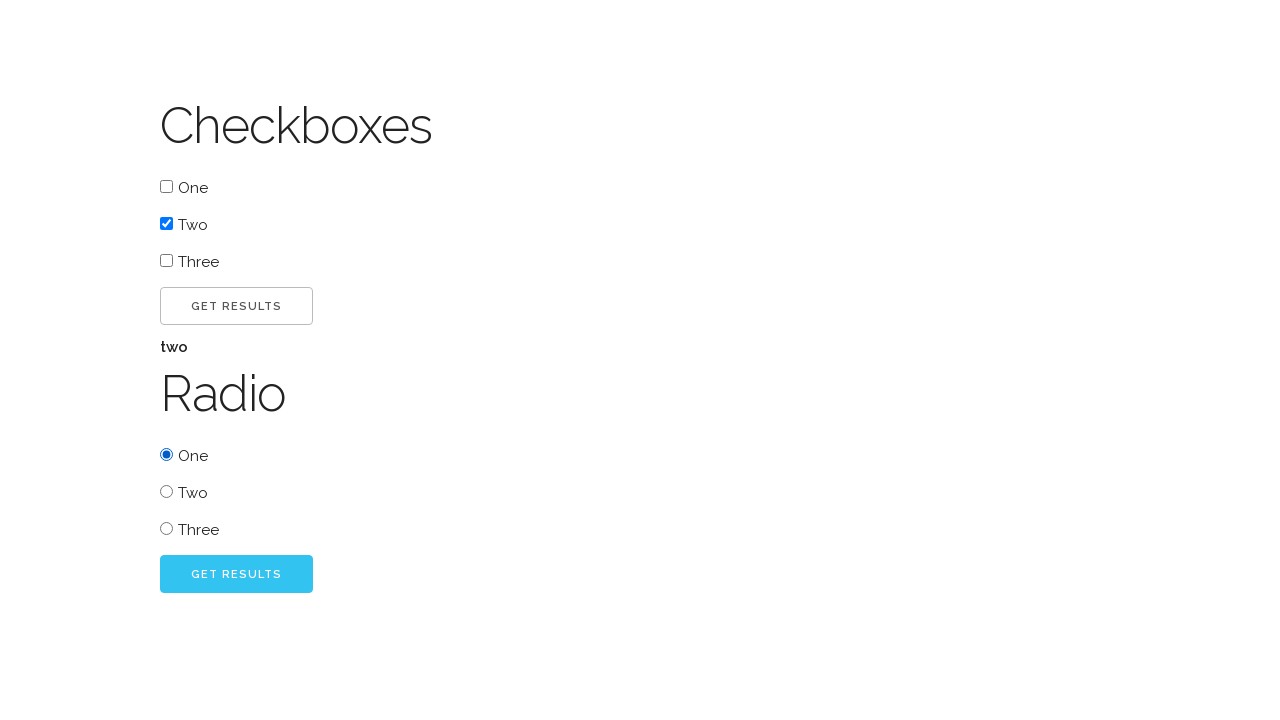

Clicked the radio go button at (236, 574) on #radio_go
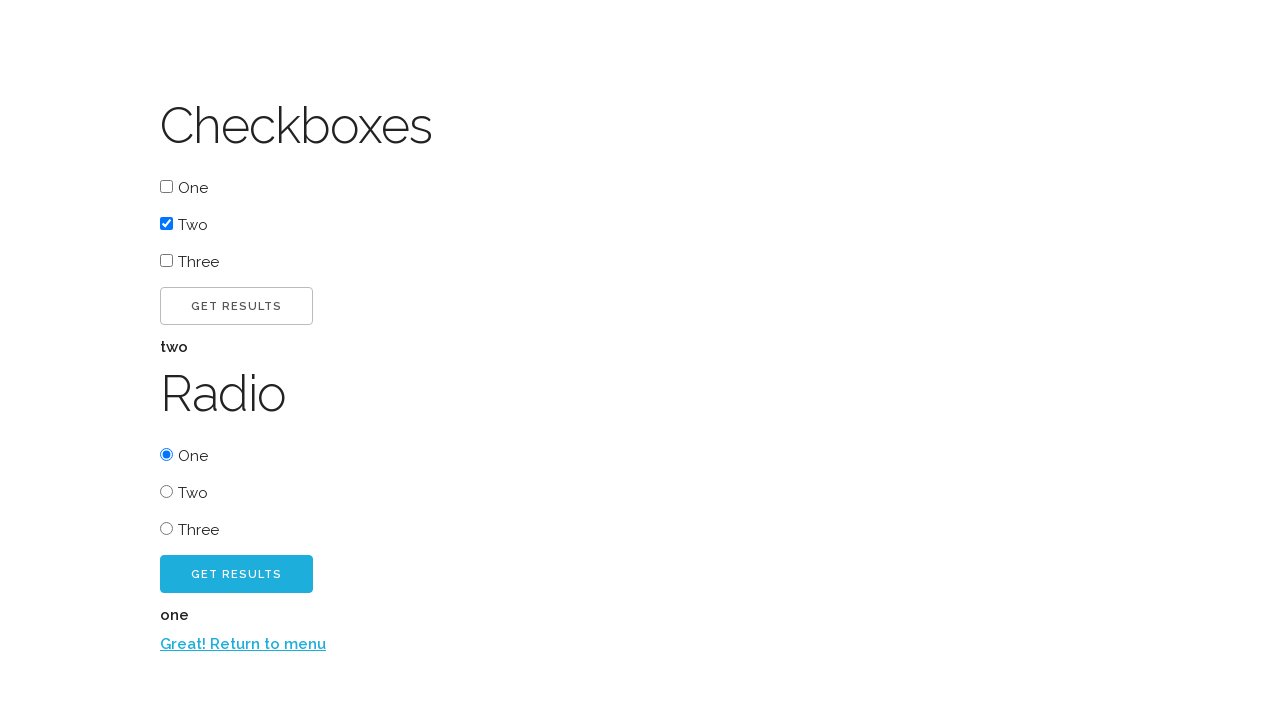

Verified the 'one' label appeared
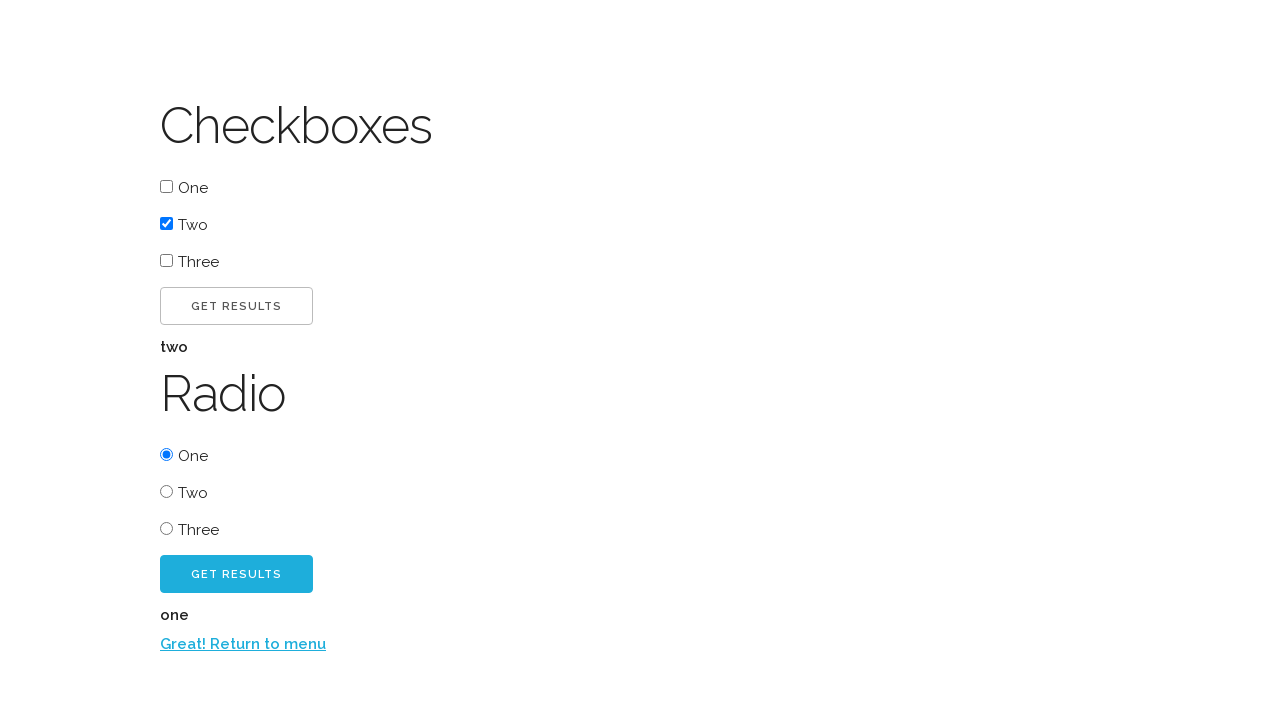

Verified 'Great! Return to menu' text appeared
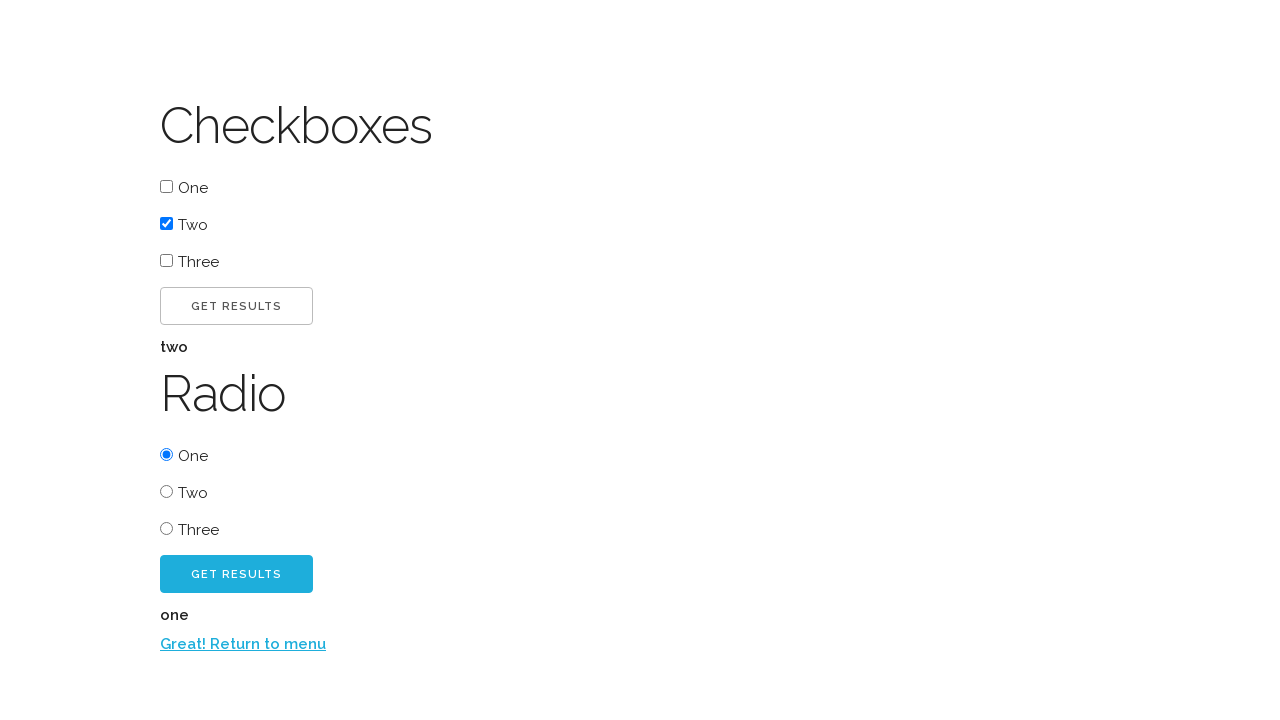

Clicked back button to return to menu at (640, 644) on #back
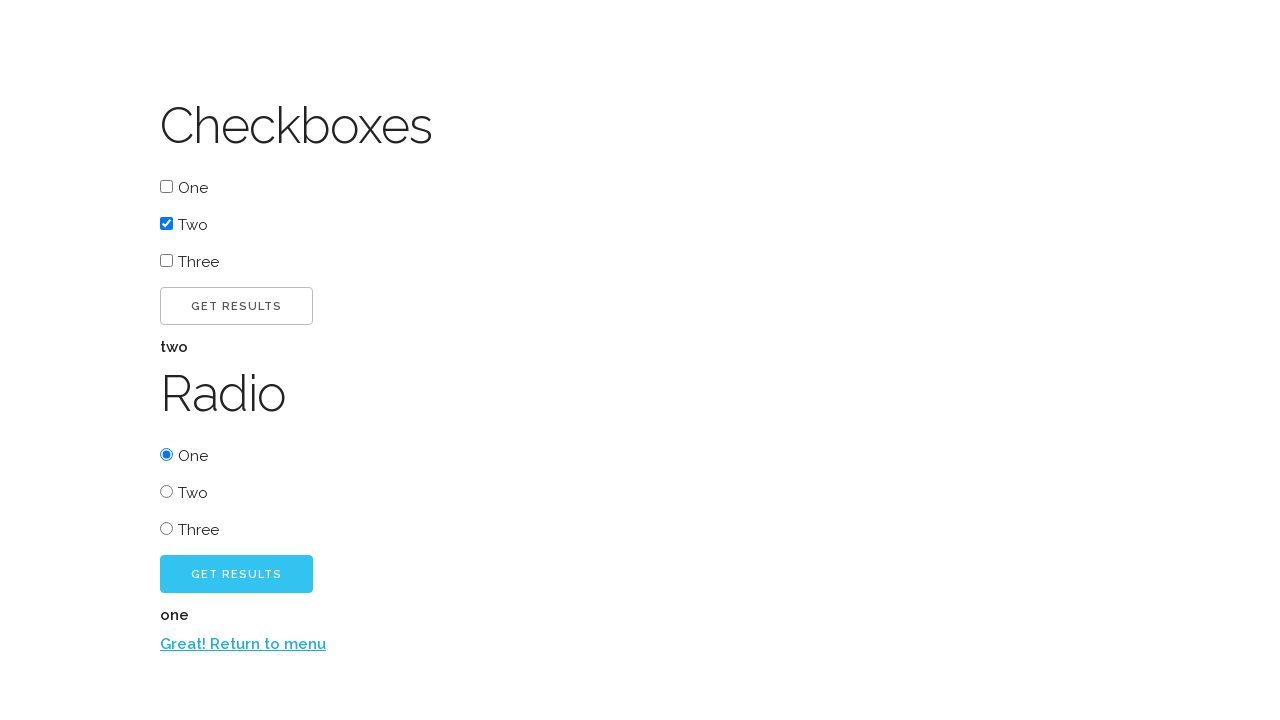

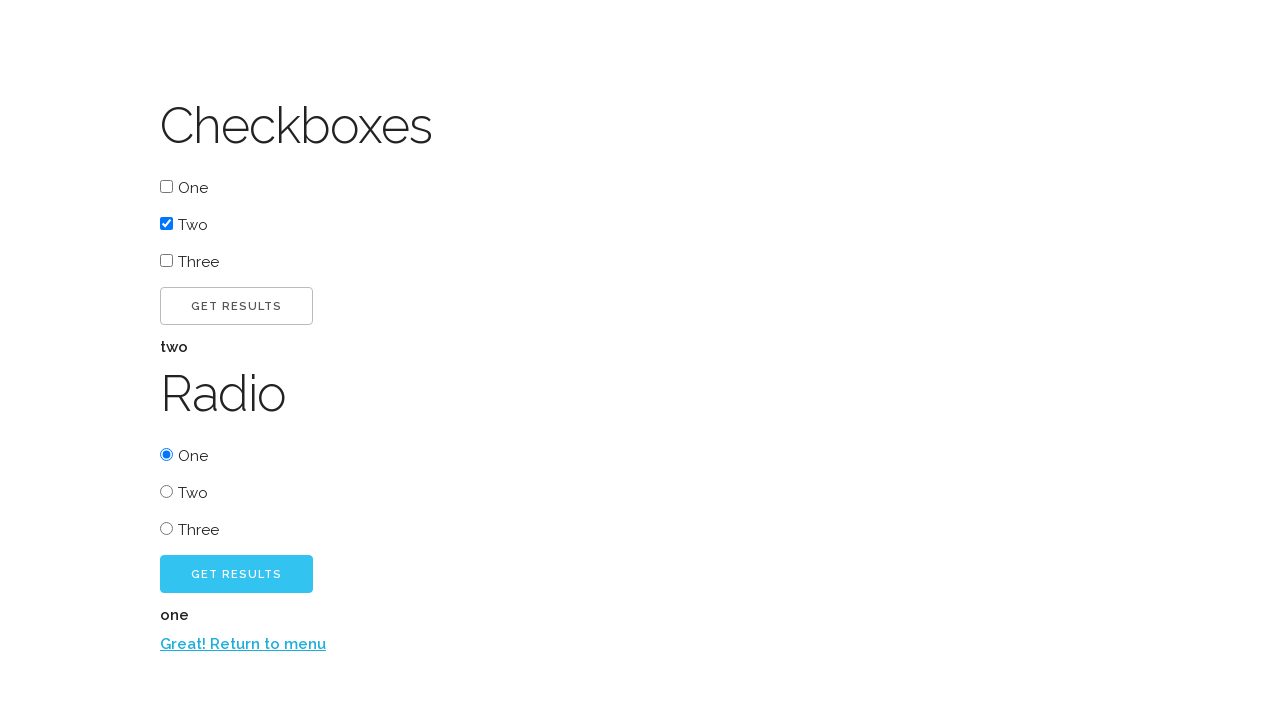